Navigates to the Top List page and counts the number of language links in the table, expecting 25

Starting URL: http://www.99-bottles-of-beer.net/

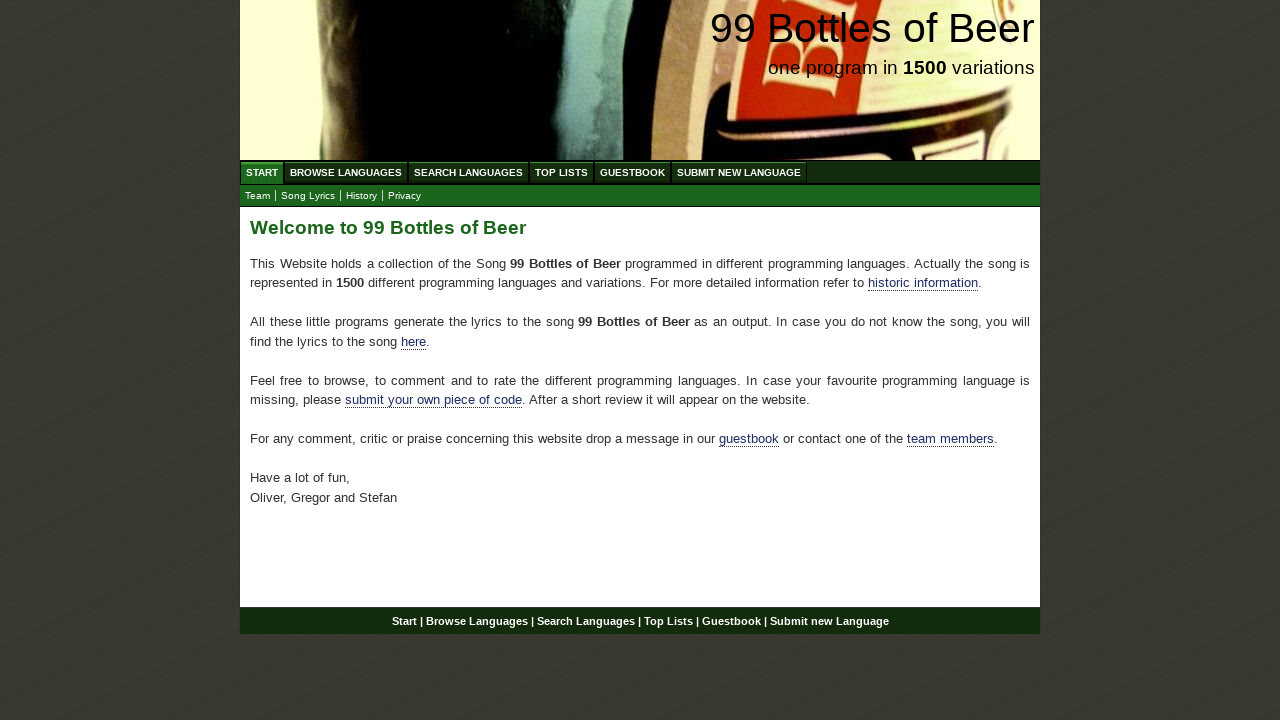

Clicked on Top List menu at (562, 172) on a:has-text('Top List')
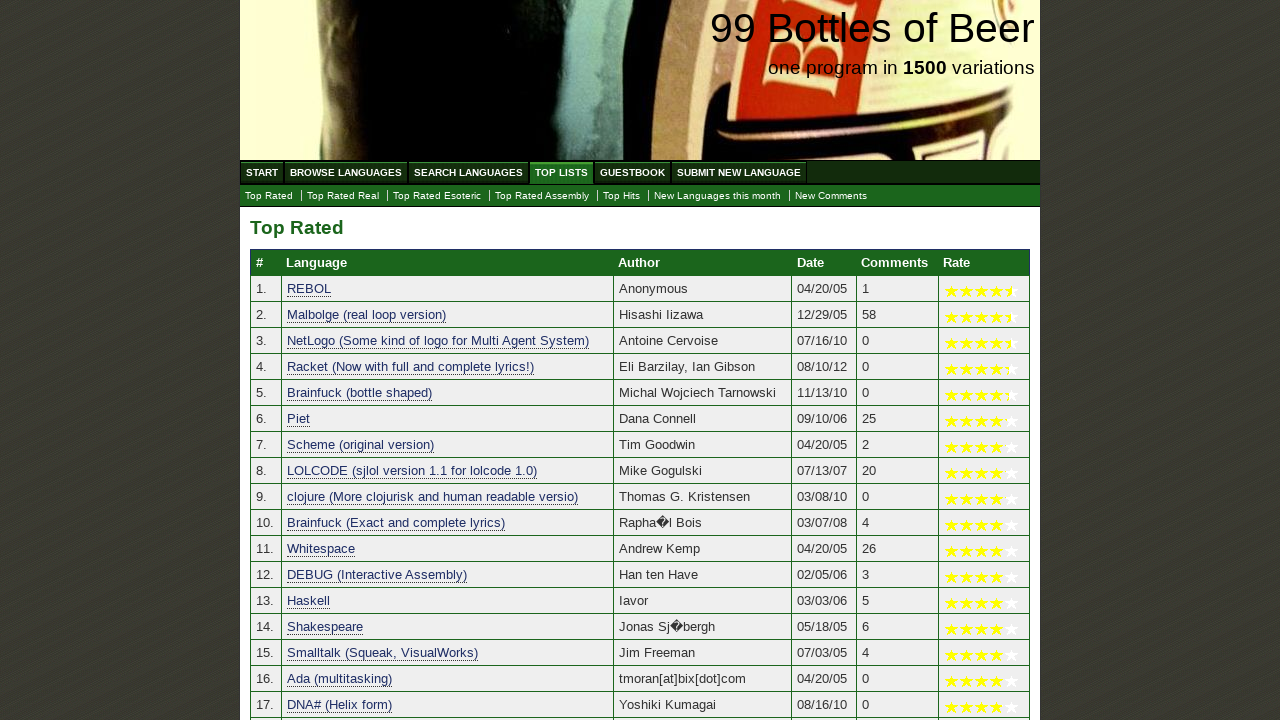

Table loaded on Top List page
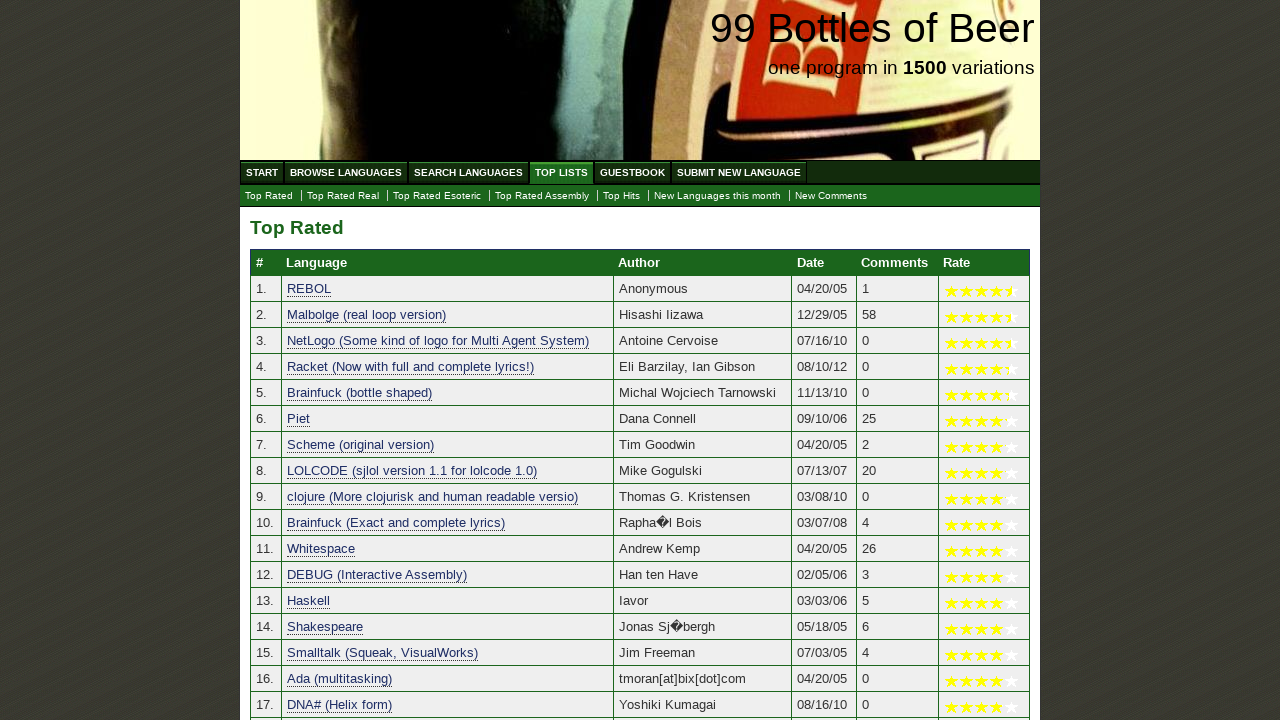

Located all language links in the table
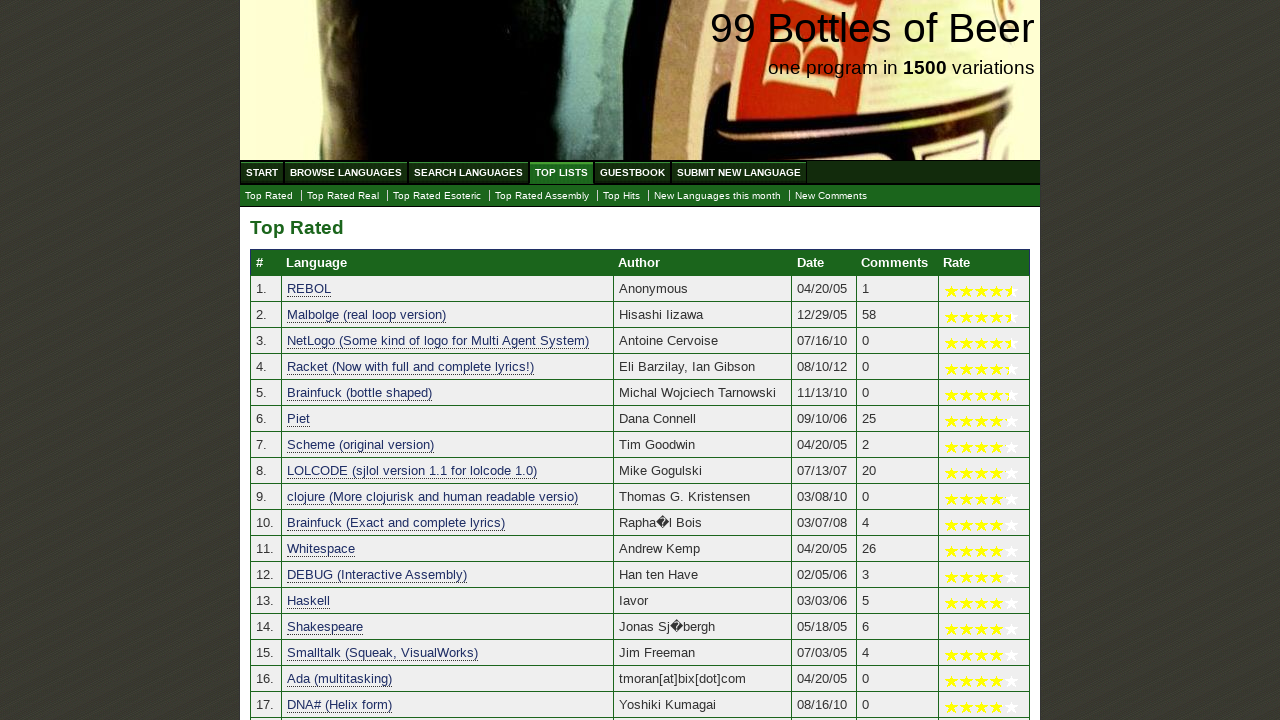

Verified that exactly 25 language links are present in the table
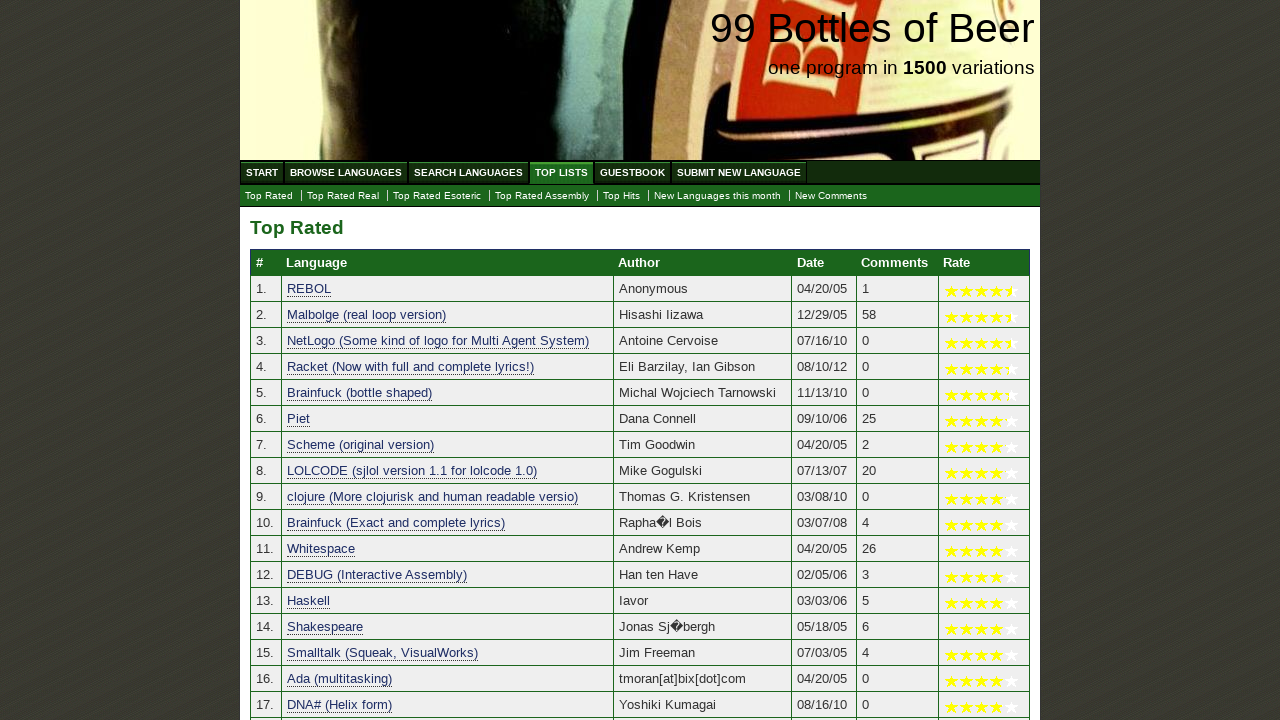

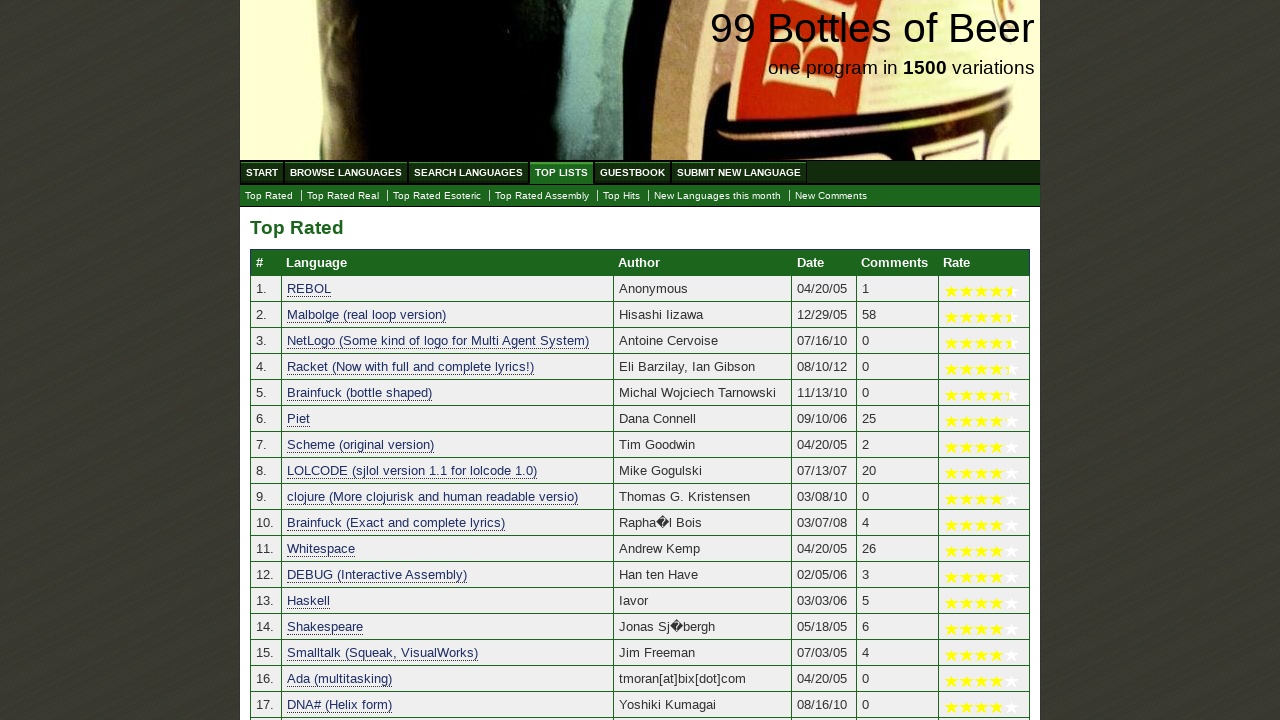